Tests click and hold drag selection by selecting multiple items in a grid through drag selection

Starting URL: http://jqueryui.com/resources/demos/selectable/display-grid.html

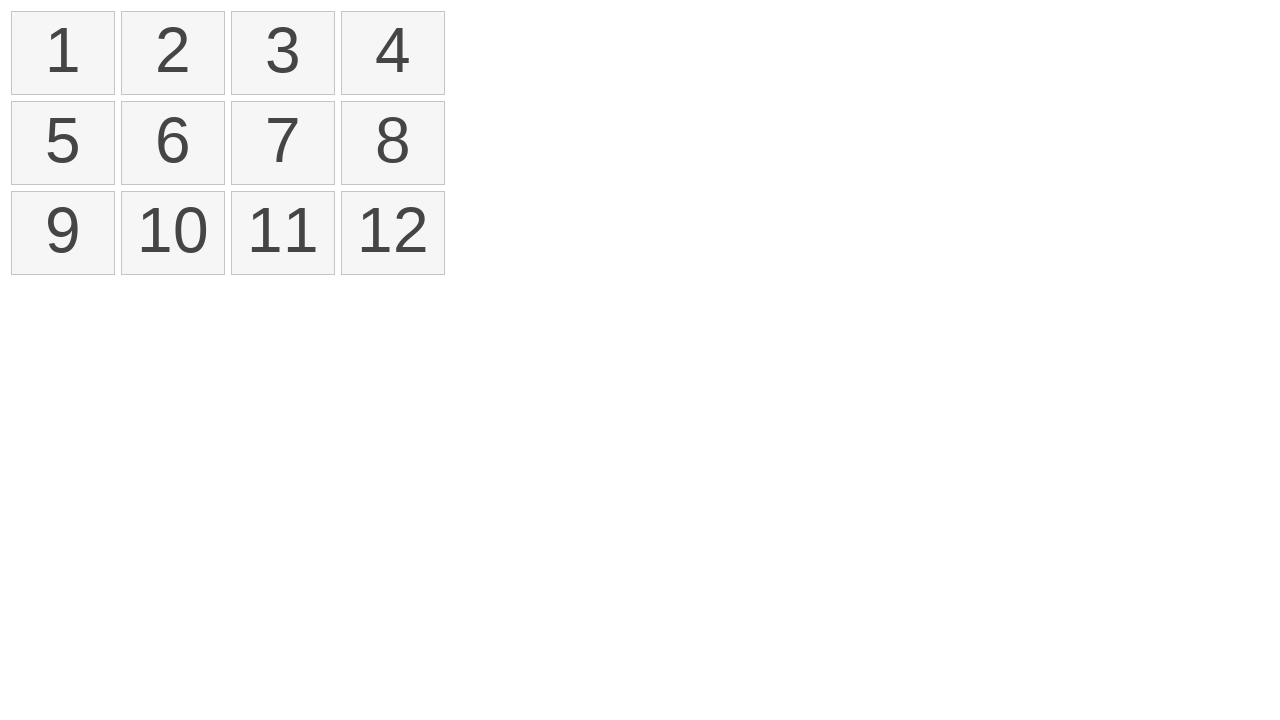

Waited for selectable items to load
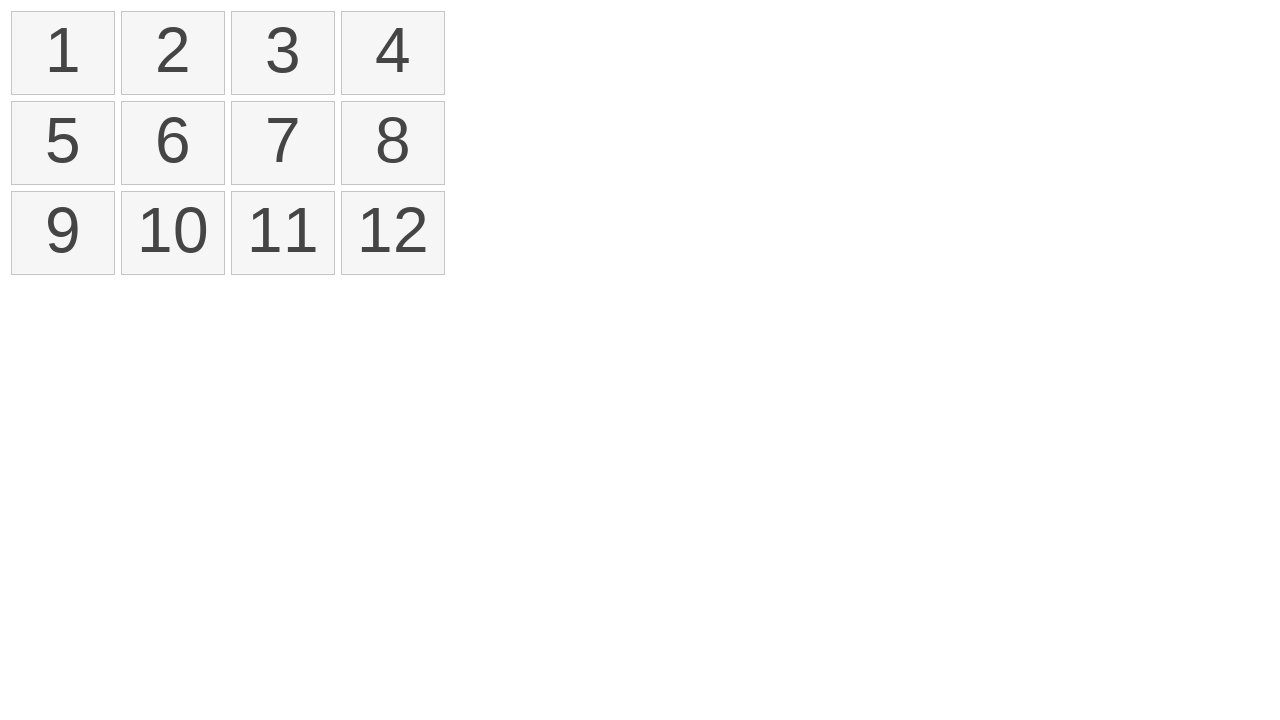

Located all selectable items in grid
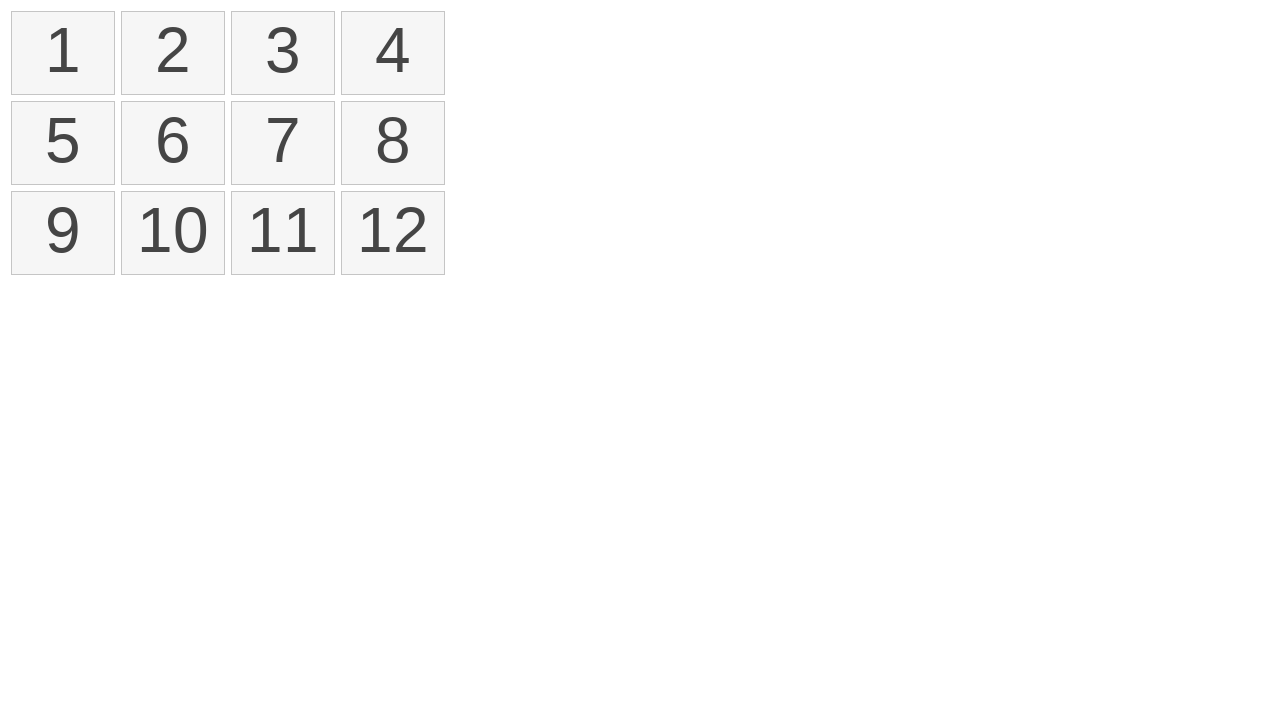

Selected first item reference
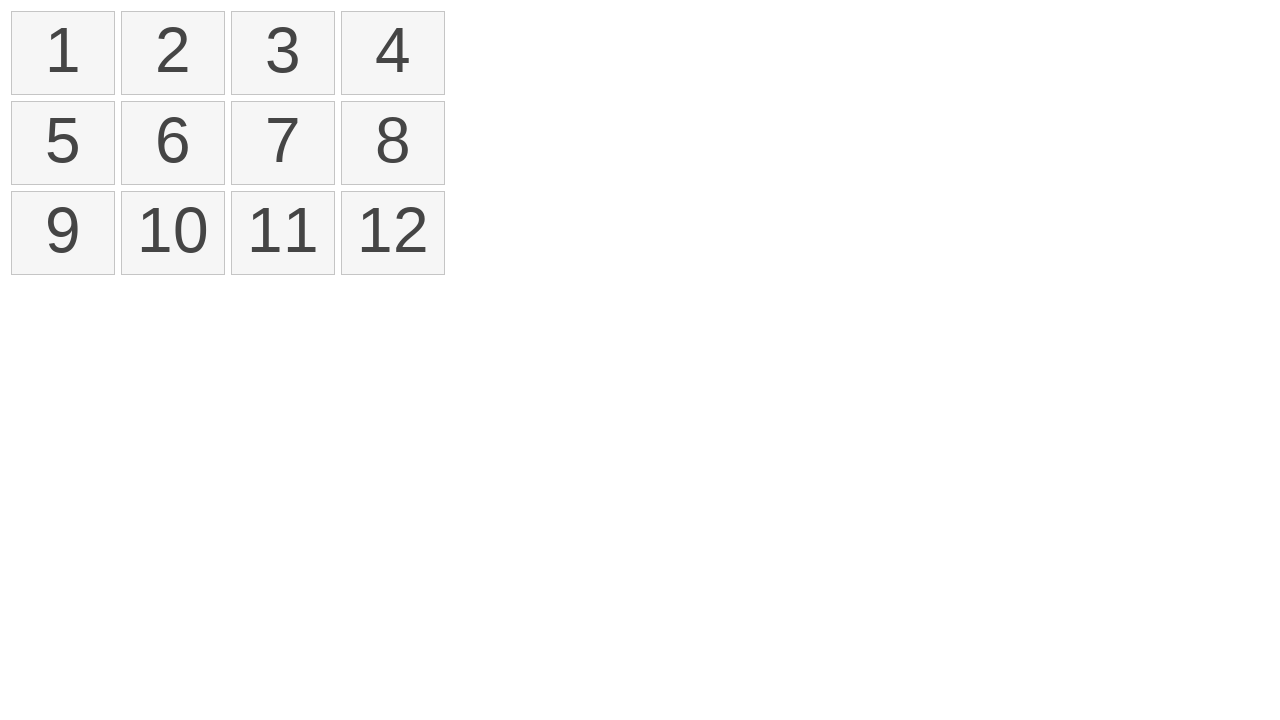

Selected fourth item reference
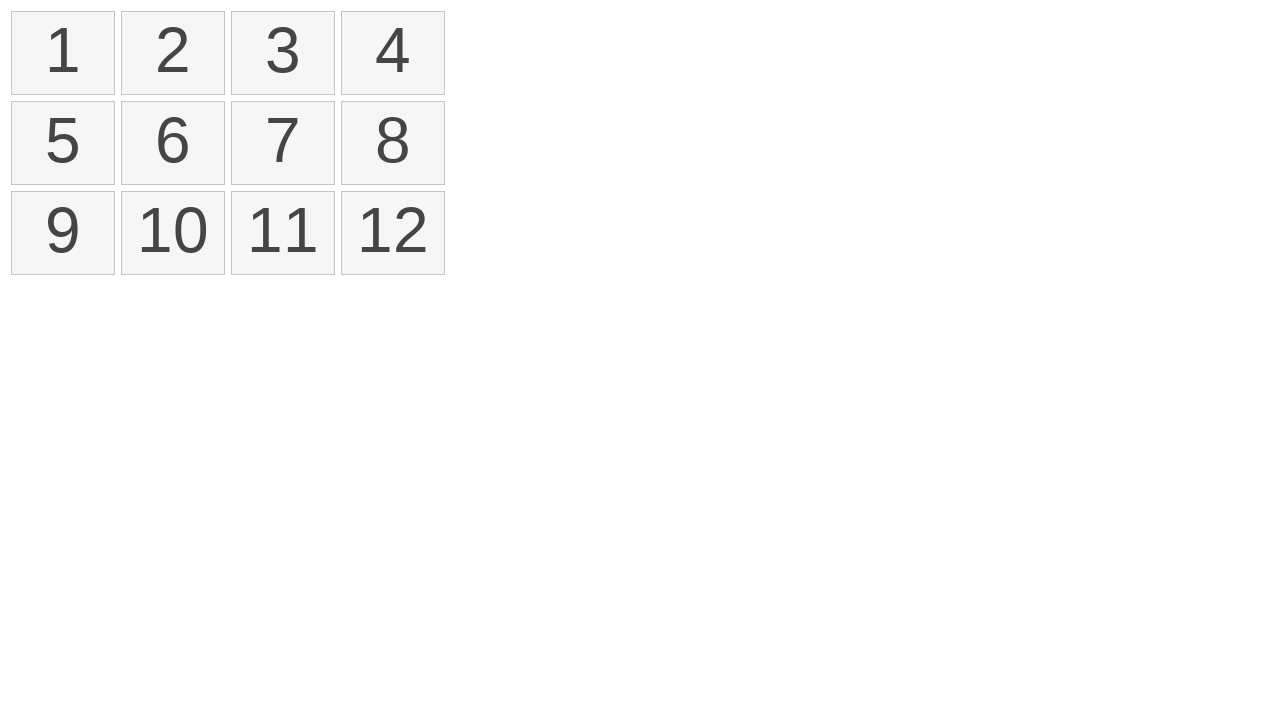

Performed click and hold drag selection from first to fourth item at (393, 53)
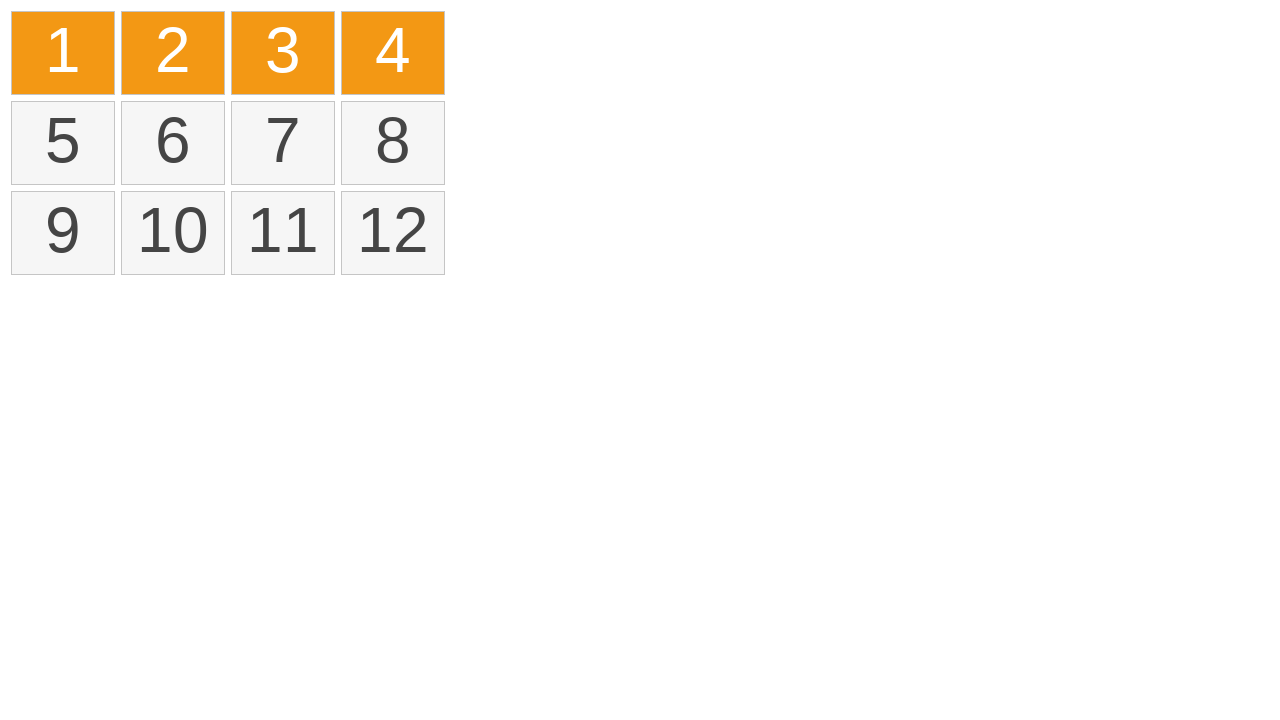

Verified 4 items are selected after drag selection
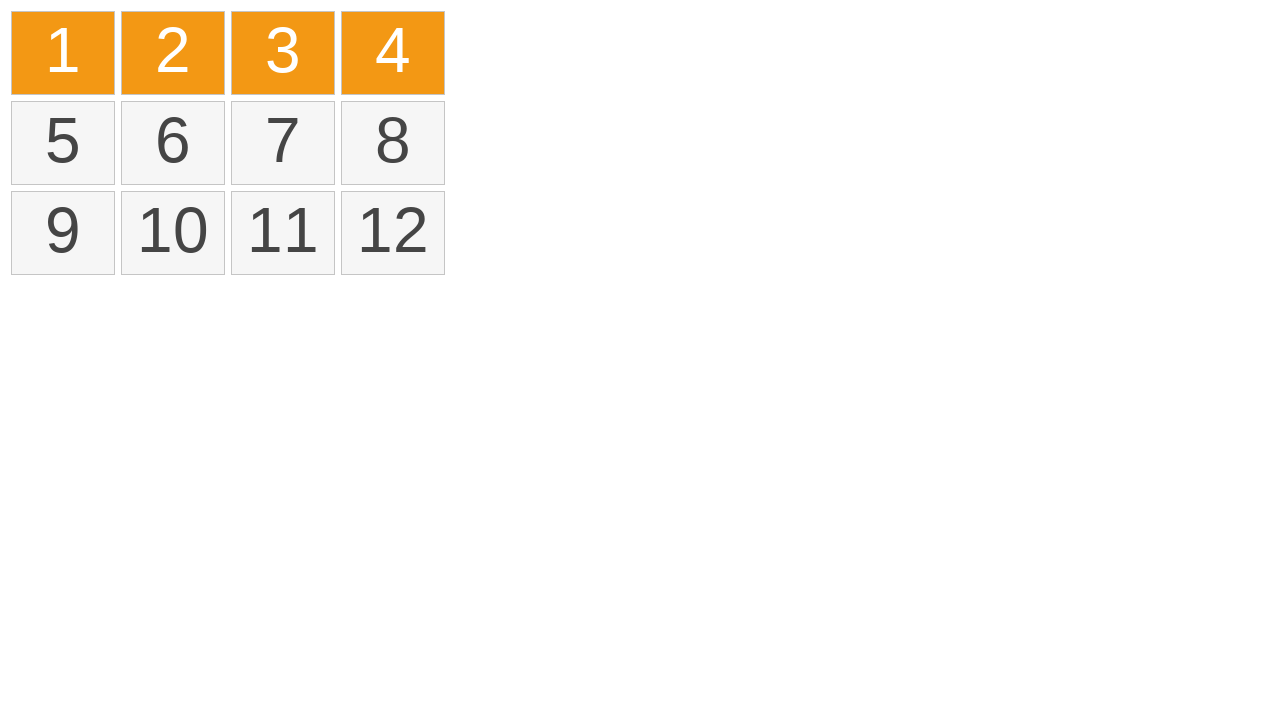

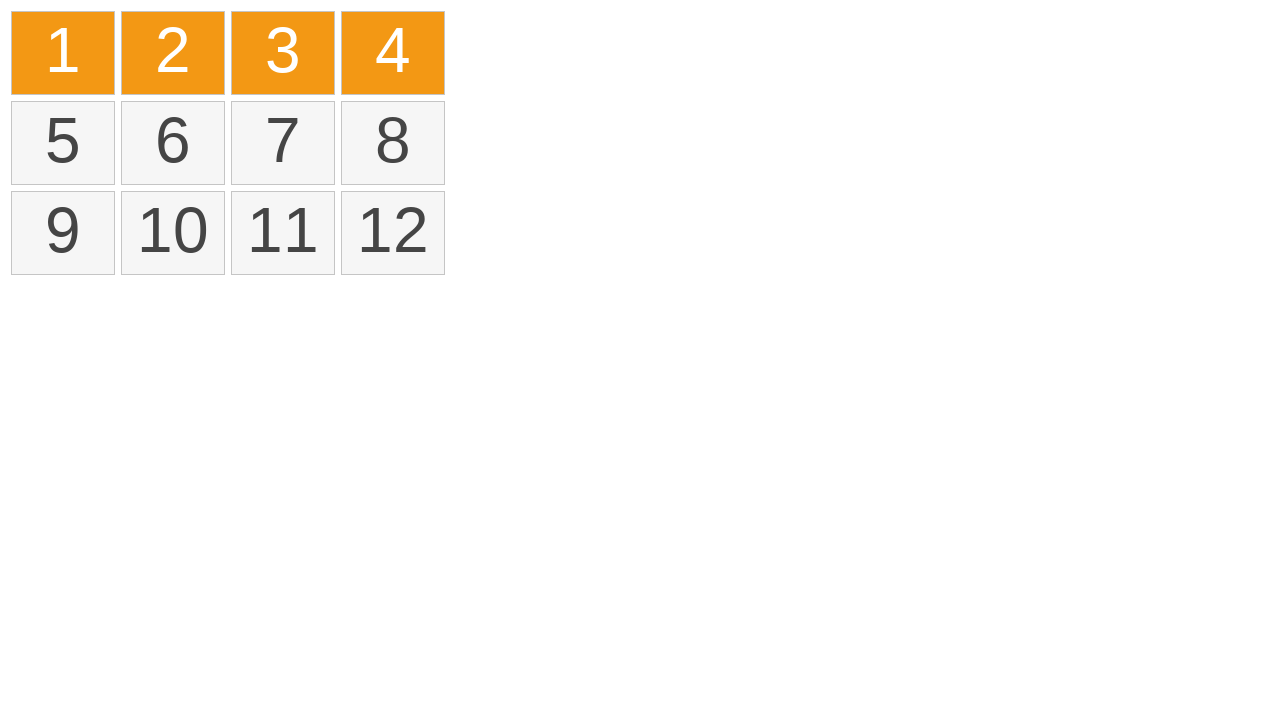